Tests various scrolling operations on a webpage including vertical and horizontal scrolling in different directions, and scrolling to specific elements

Starting URL: https://leafground.com/drag.xhtml

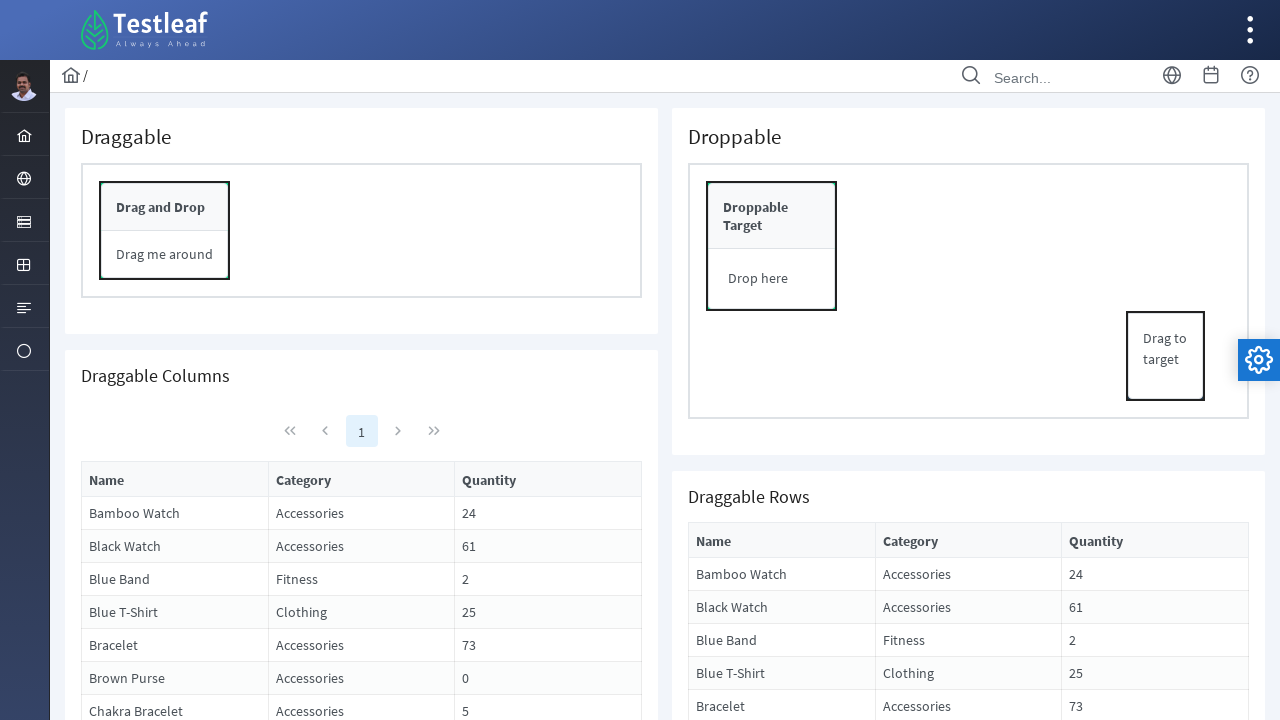

Scrolled down vertically by 100 pixels
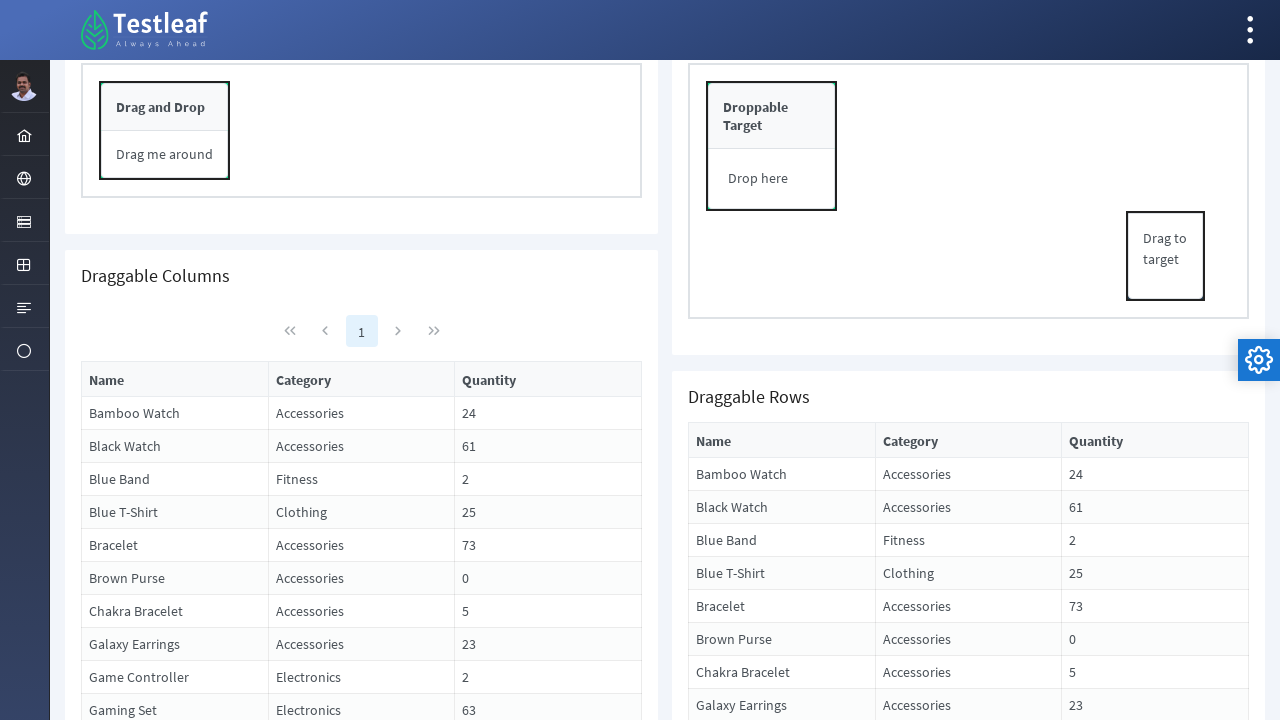

Waited 2 seconds after vertical scroll down
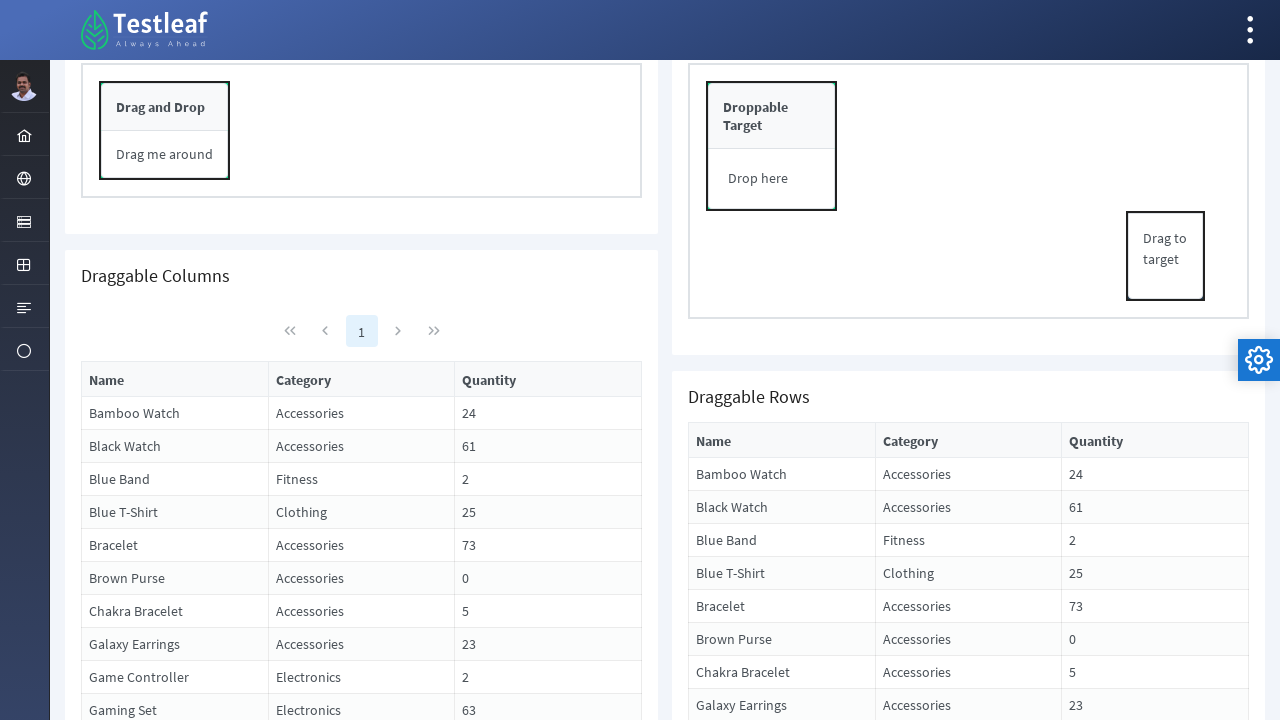

Scrolled up vertically by 750 pixels
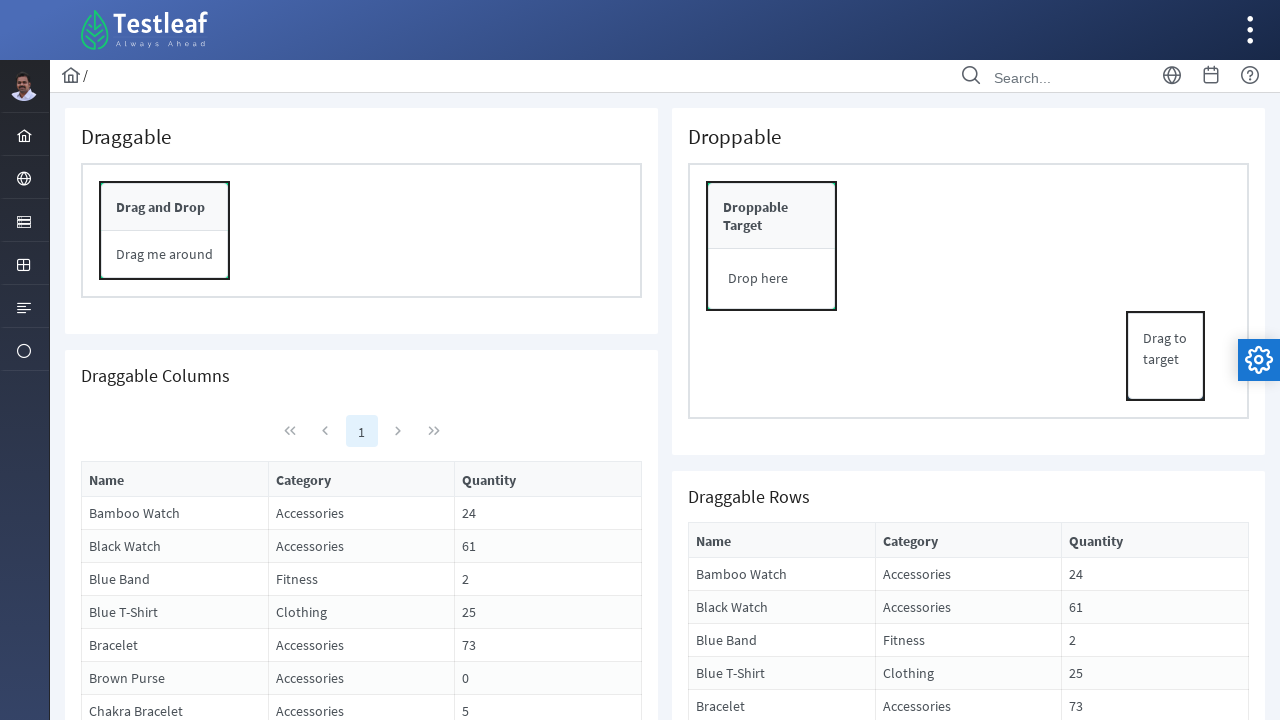

Waited 2 seconds after vertical scroll up
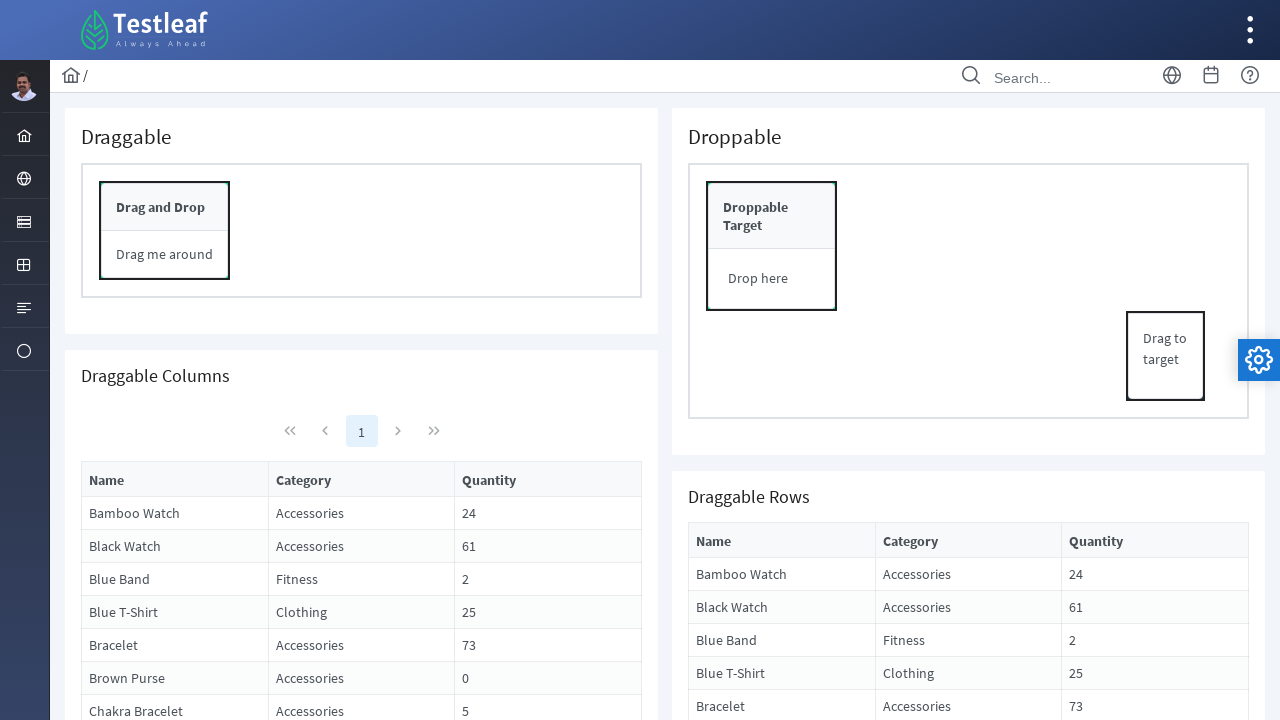

Scrolled right horizontally by 750 pixels
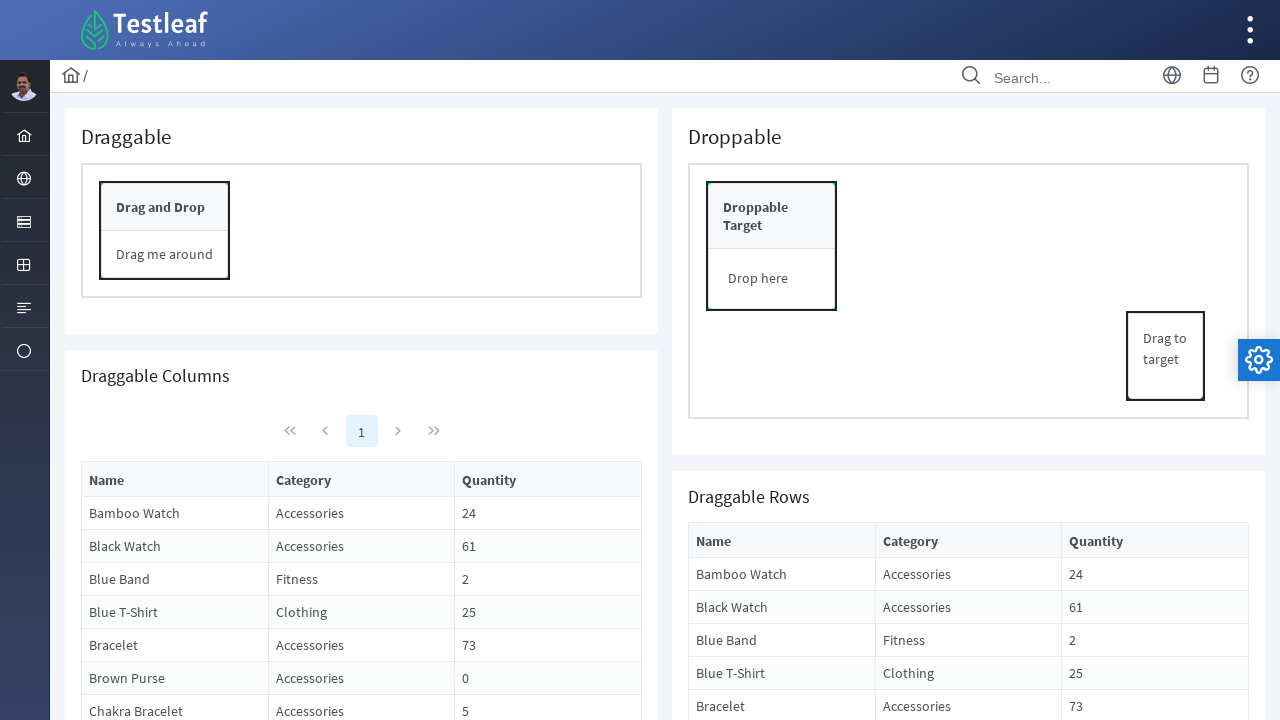

Waited 2 seconds after horizontal scroll right
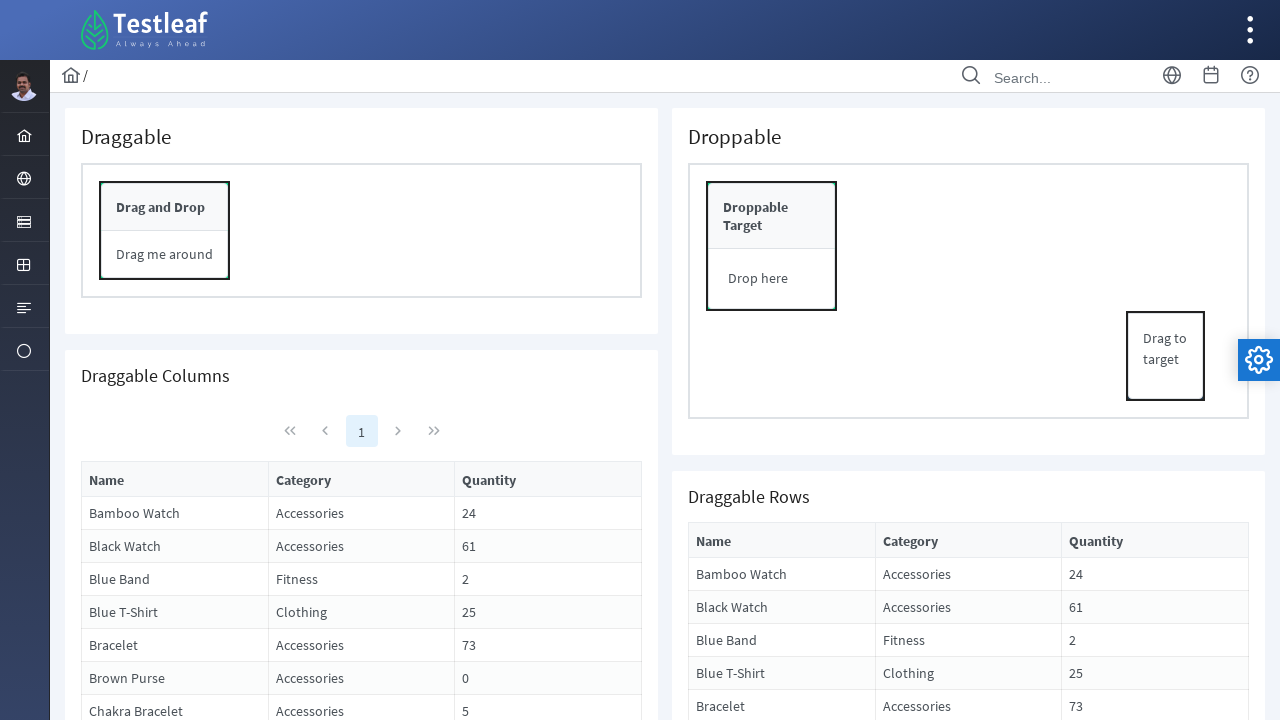

Scrolled left horizontally by 750 pixels
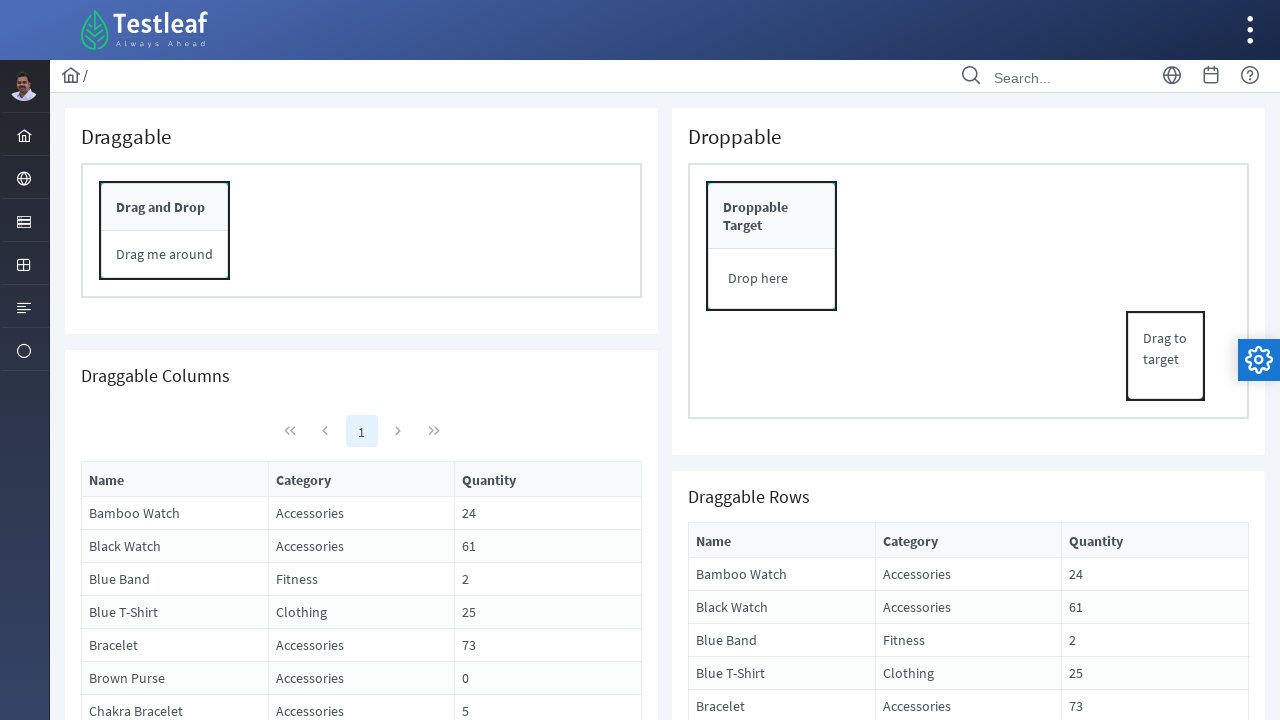

Waited 2 seconds after horizontal scroll left
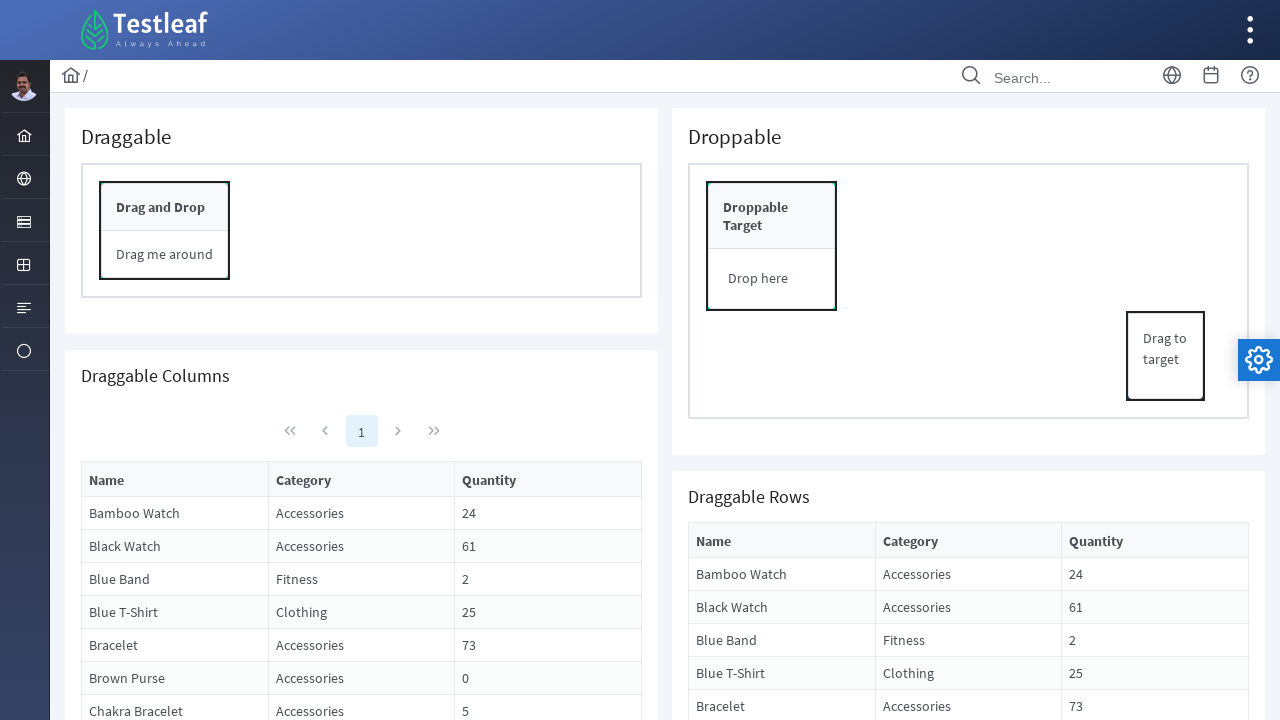

Scrolled to bottom of page
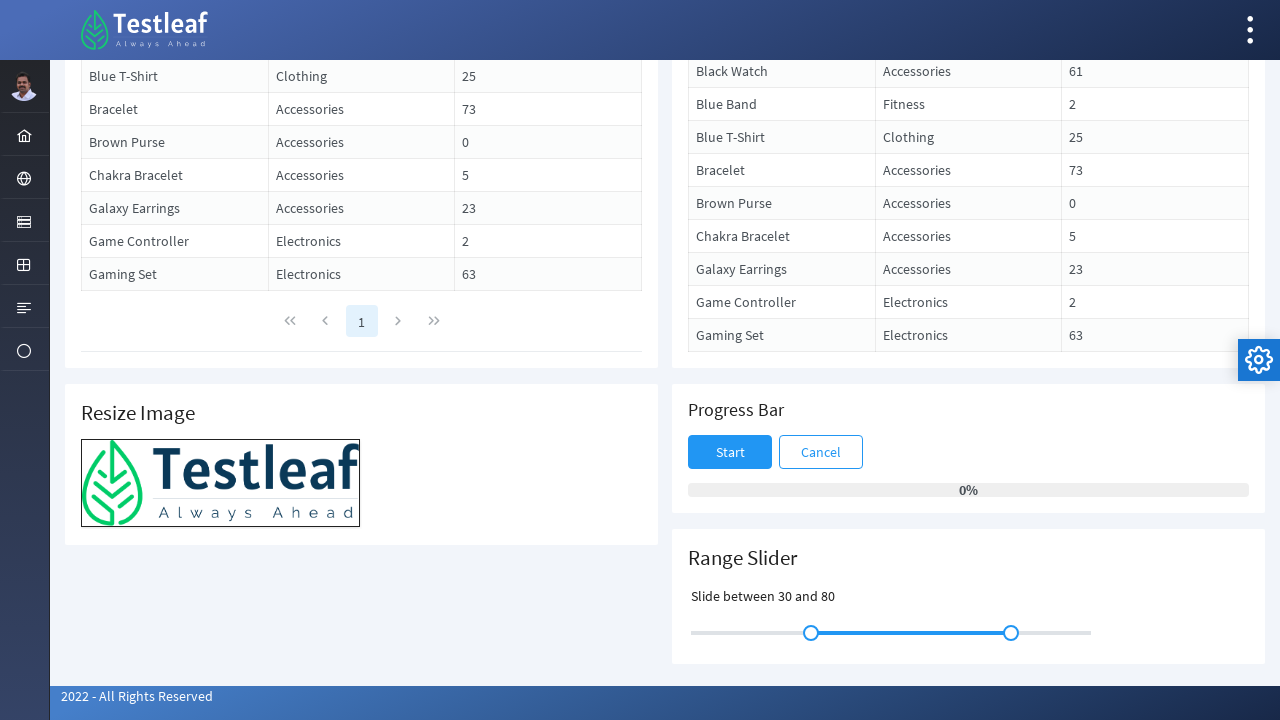

Waited 2 seconds after scrolling to bottom
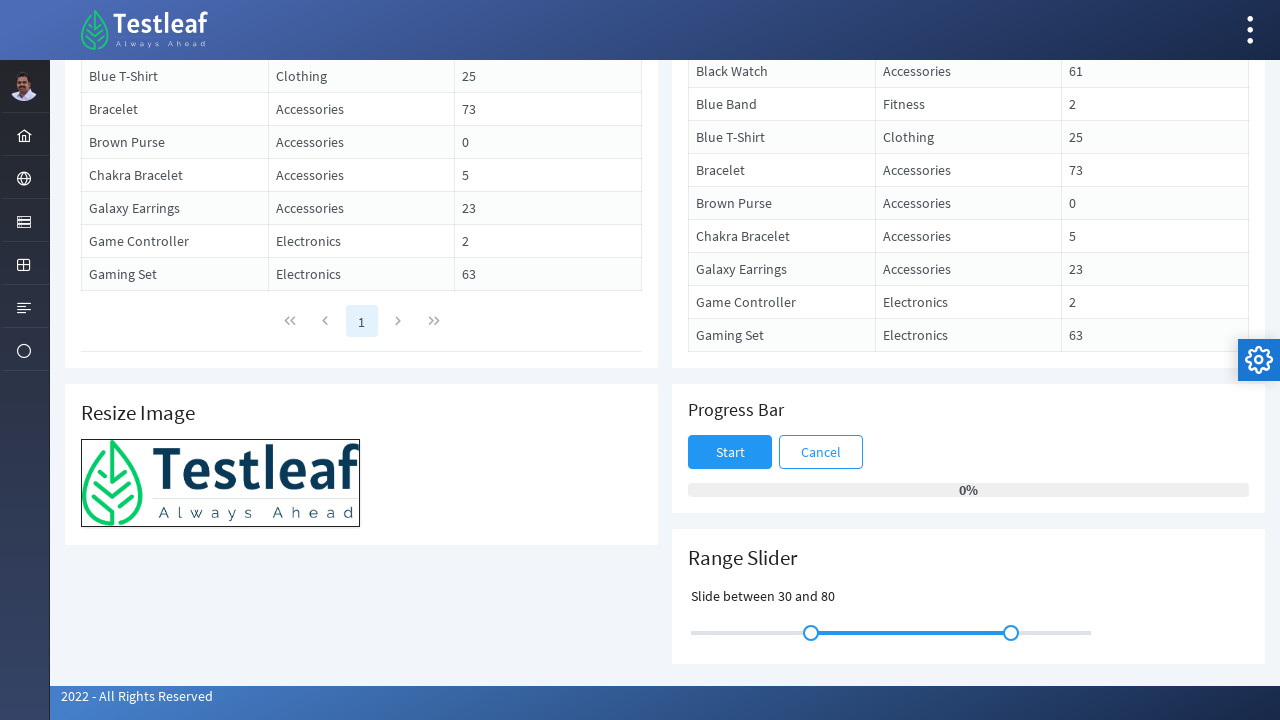

Scrolled back to top of page
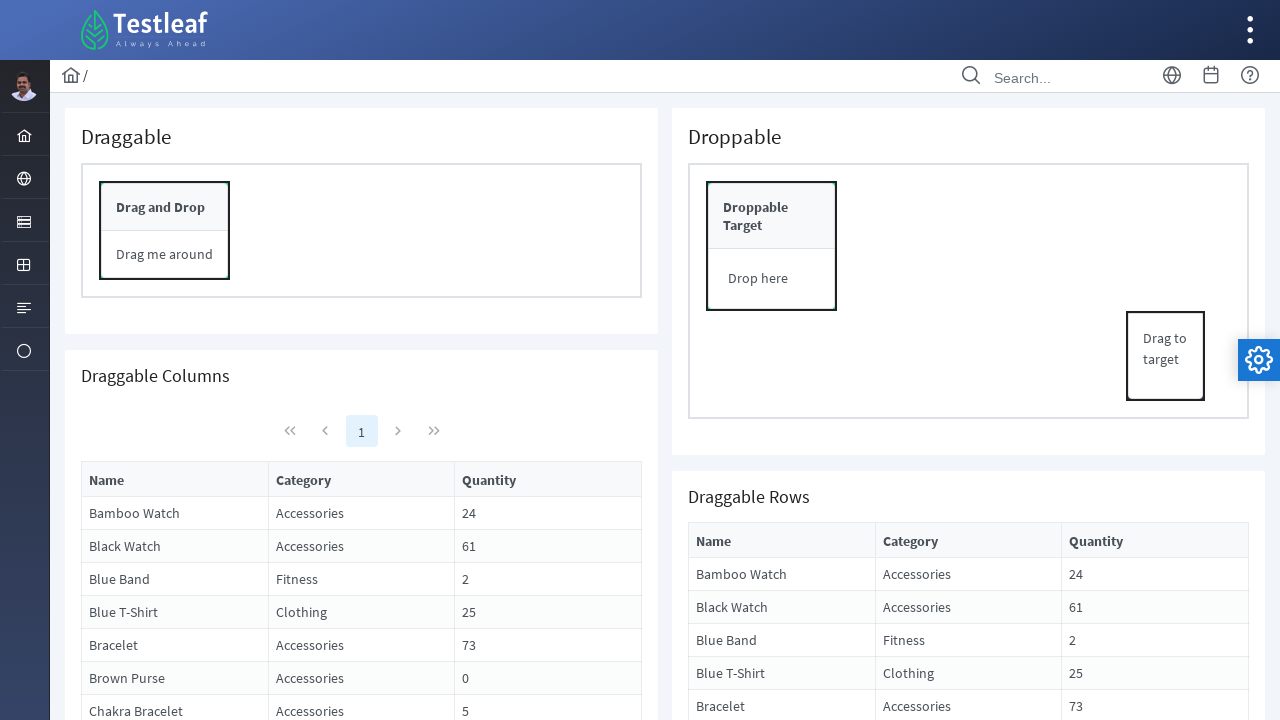

Waited 2 seconds after scrolling back to top
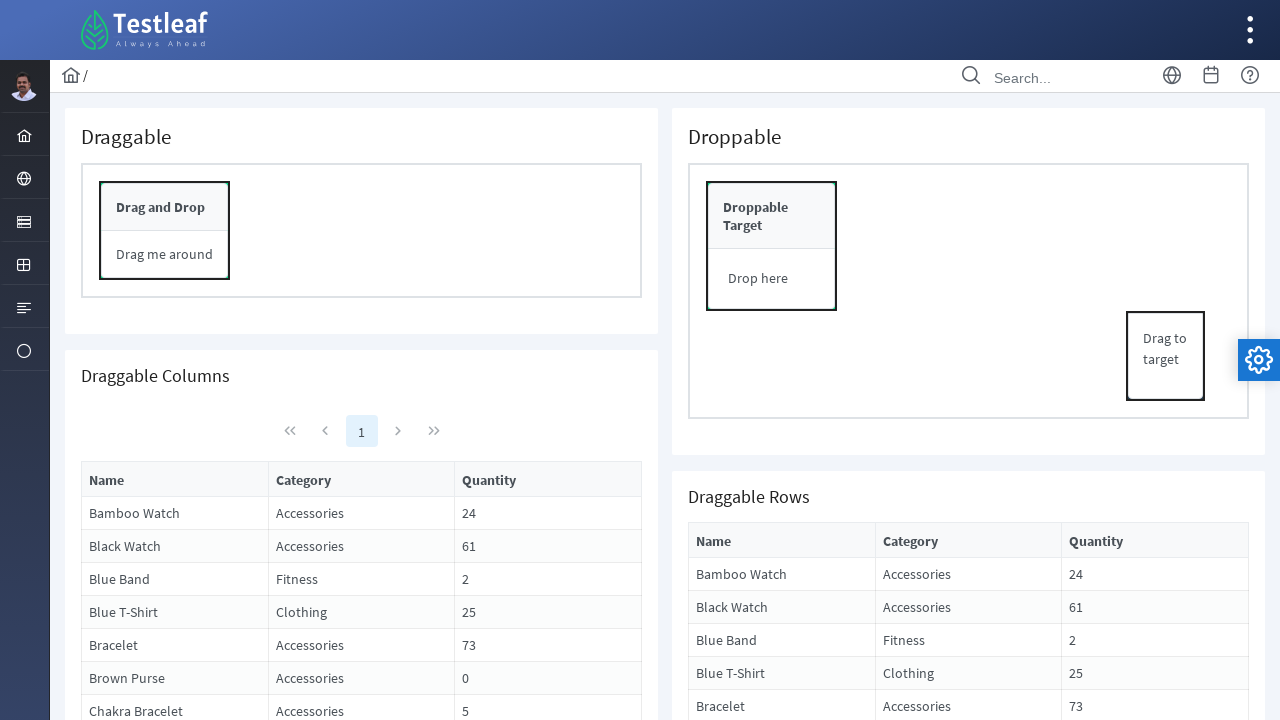

Located Start button element
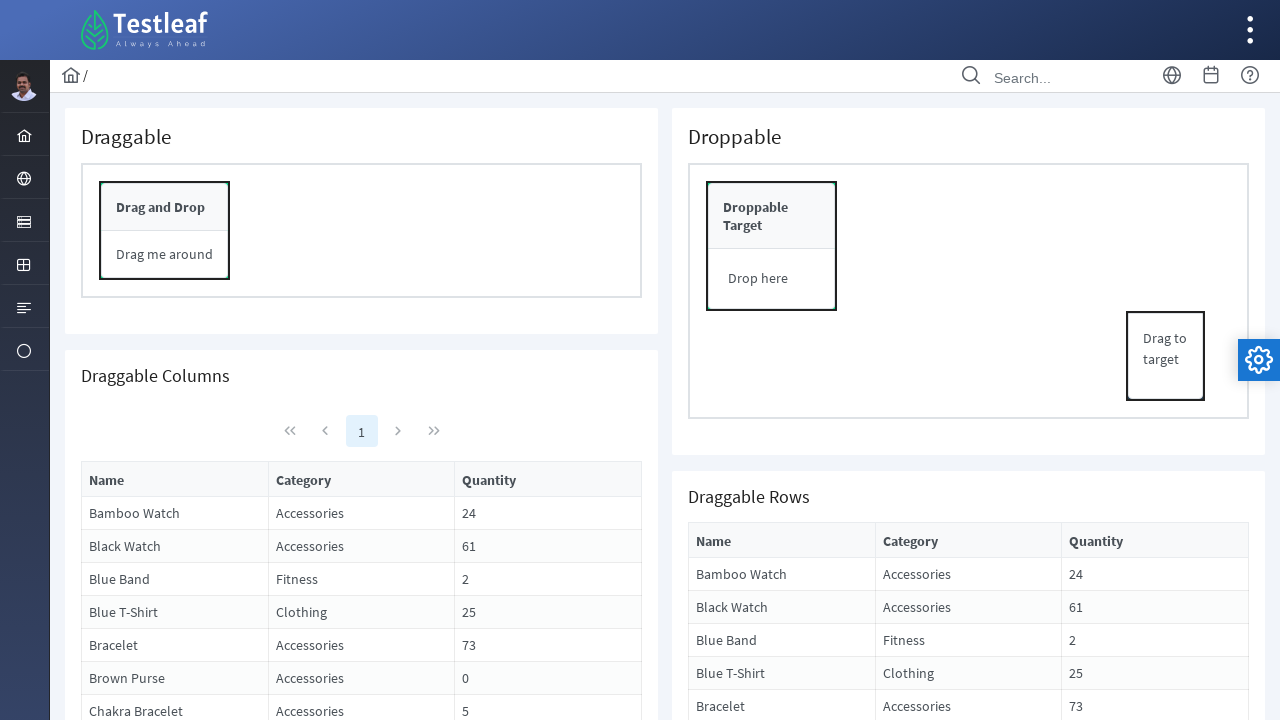

Scrolled to Start button element into view
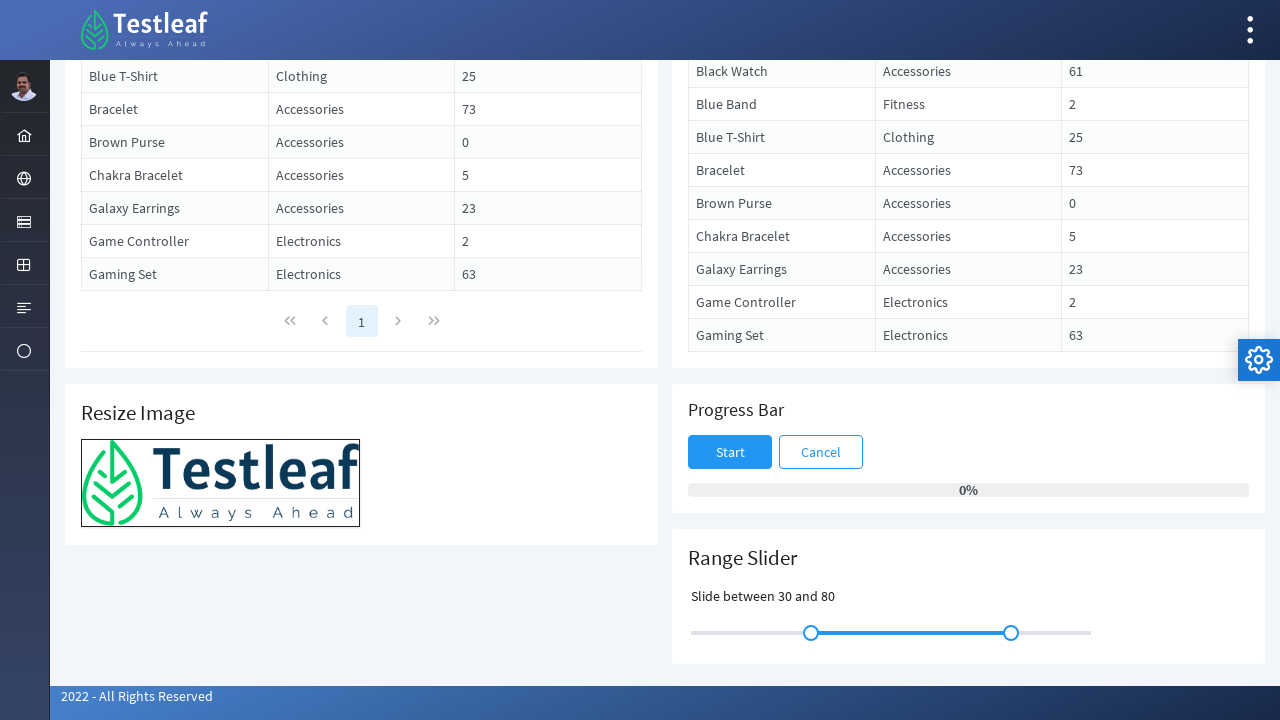

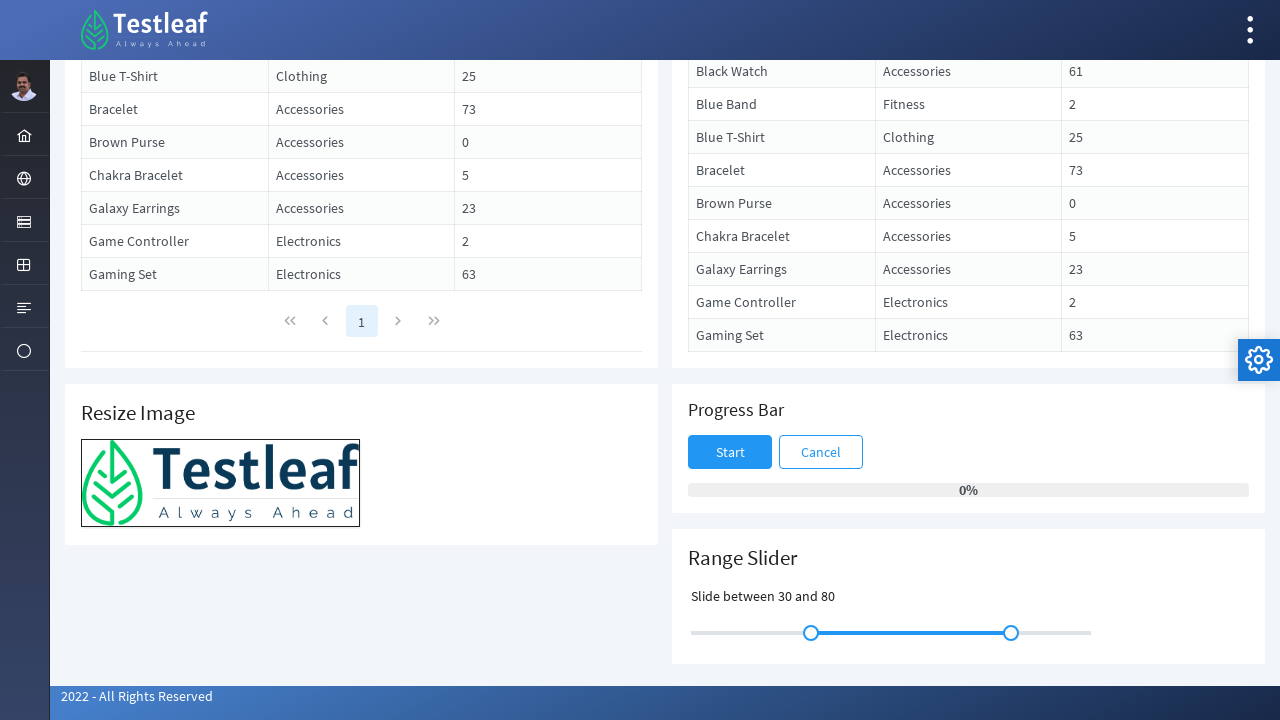